Tests JavaScript alert handling by clicking a button to trigger an alert, accepting it, and verifying the result message is displayed on the page.

Starting URL: http://the-internet.herokuapp.com/javascript_alerts

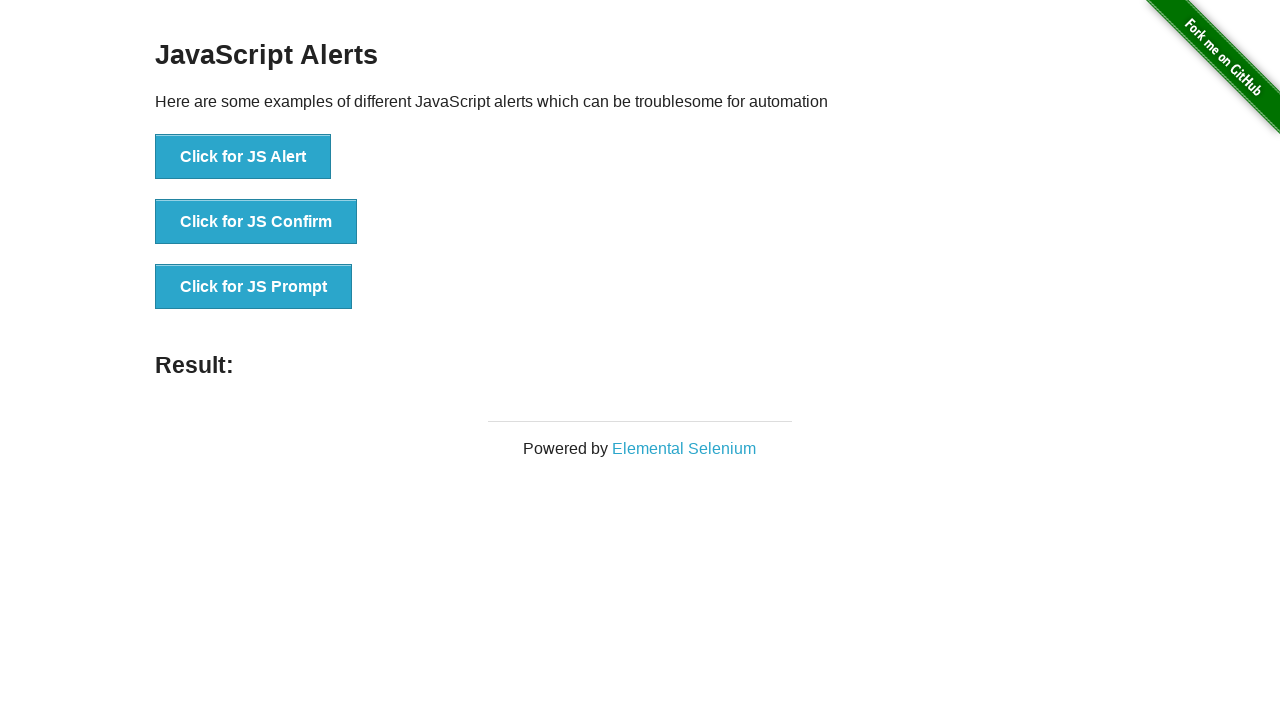

Clicked the first button to trigger JavaScript alert at (243, 157) on ul > li:nth-child(1) > button
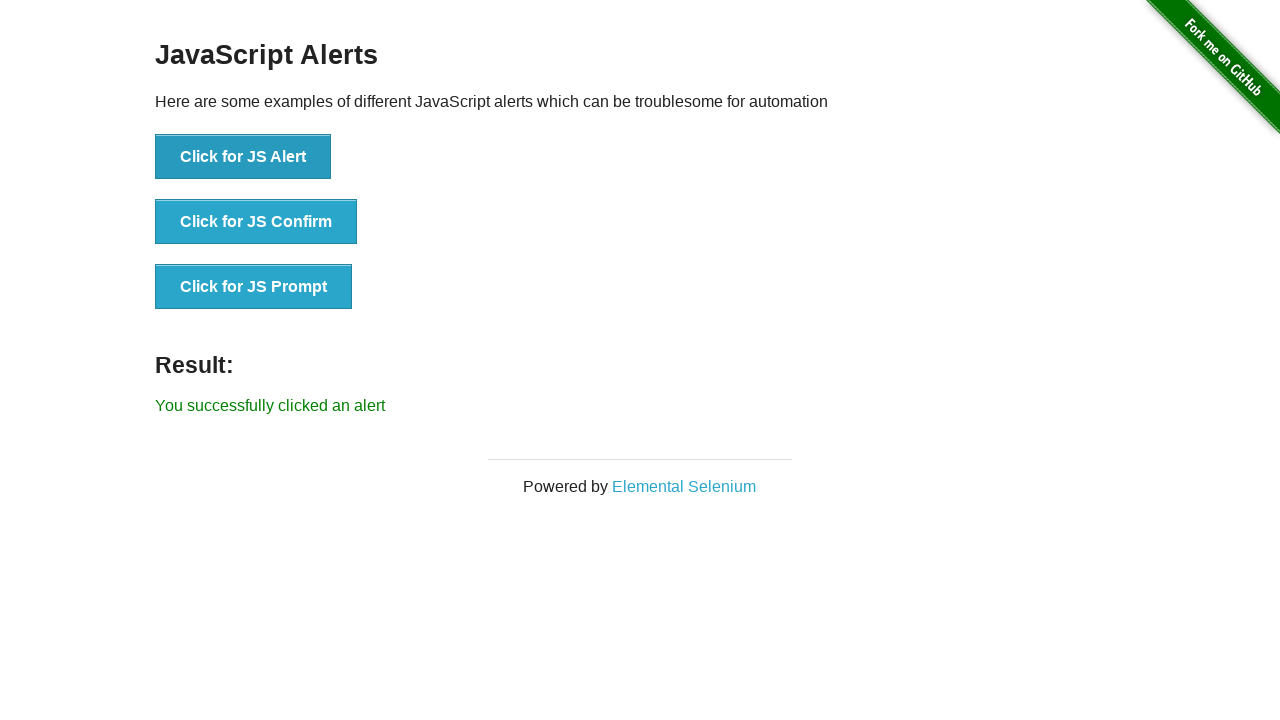

Set up dialog handler to accept alerts
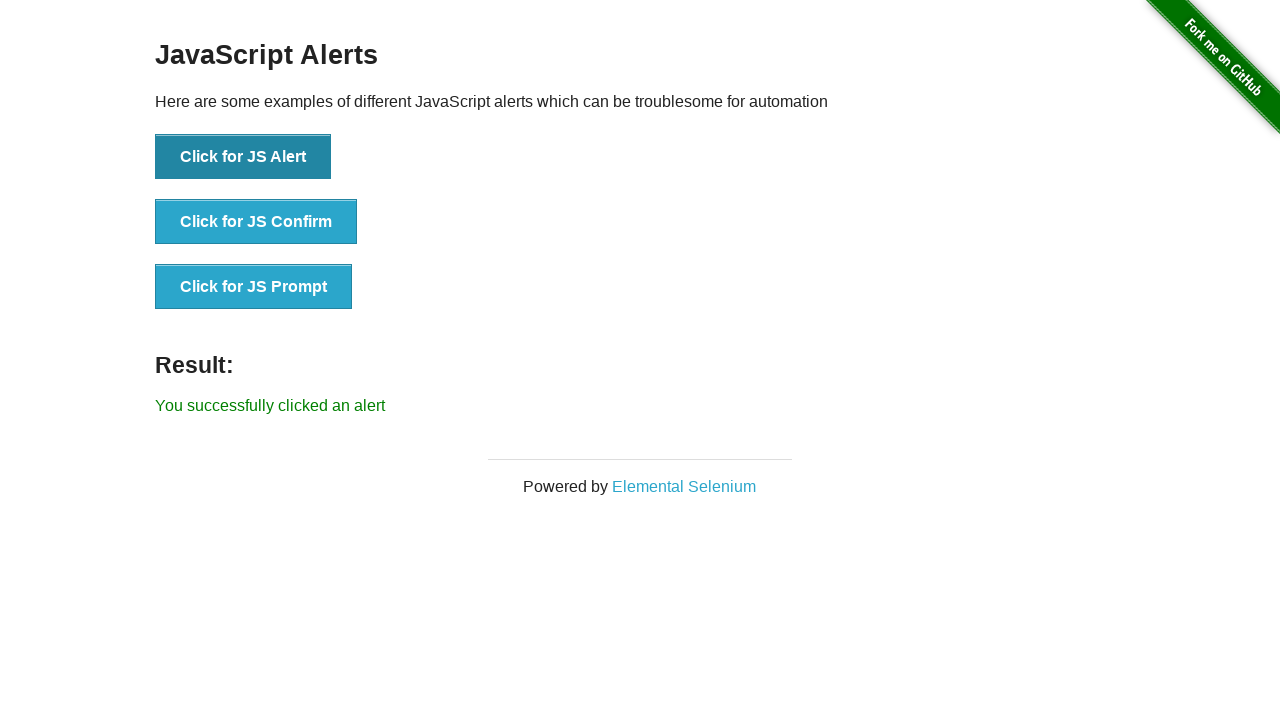

Result message element loaded
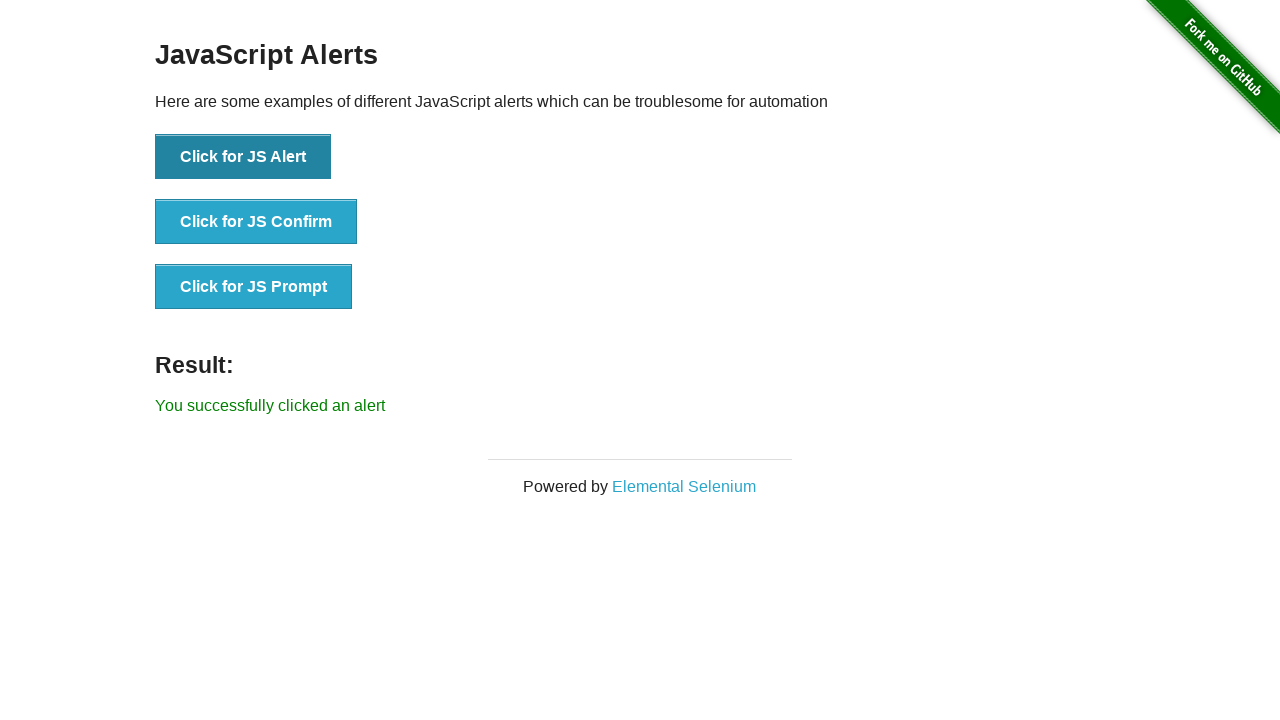

Retrieved result text content
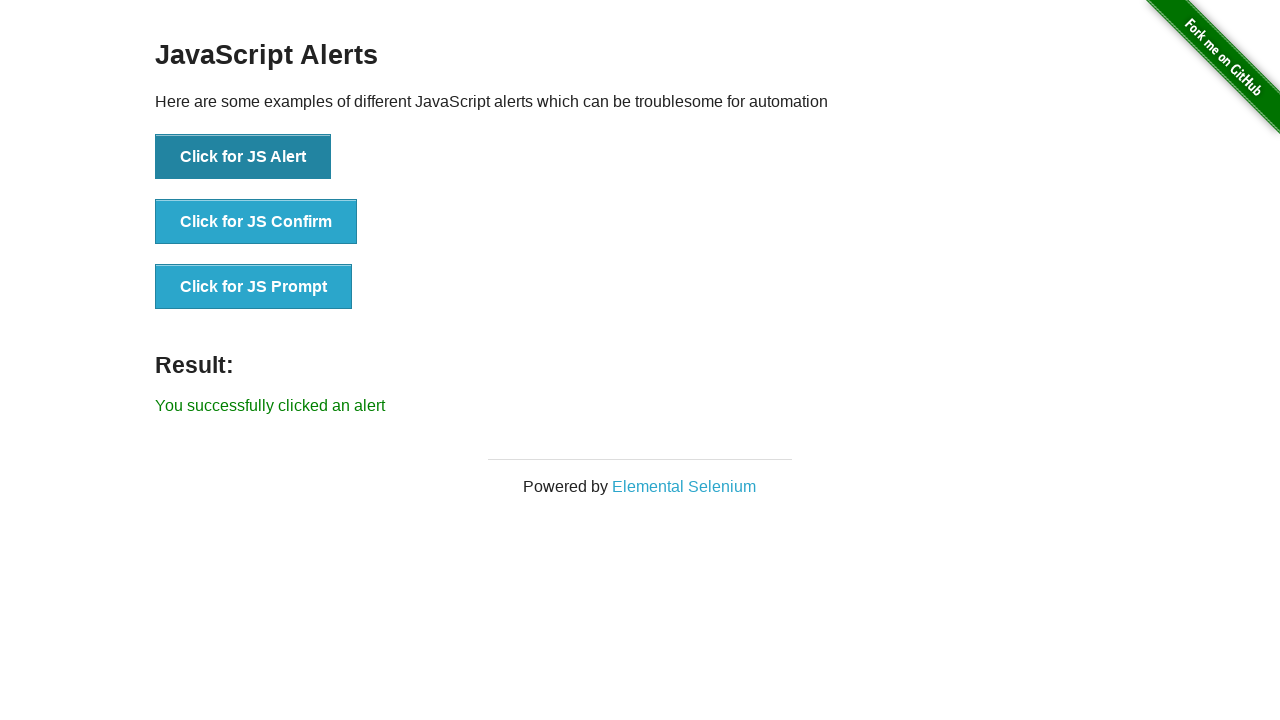

Verified result text matches expected message: 'You successfully clicked an alert'
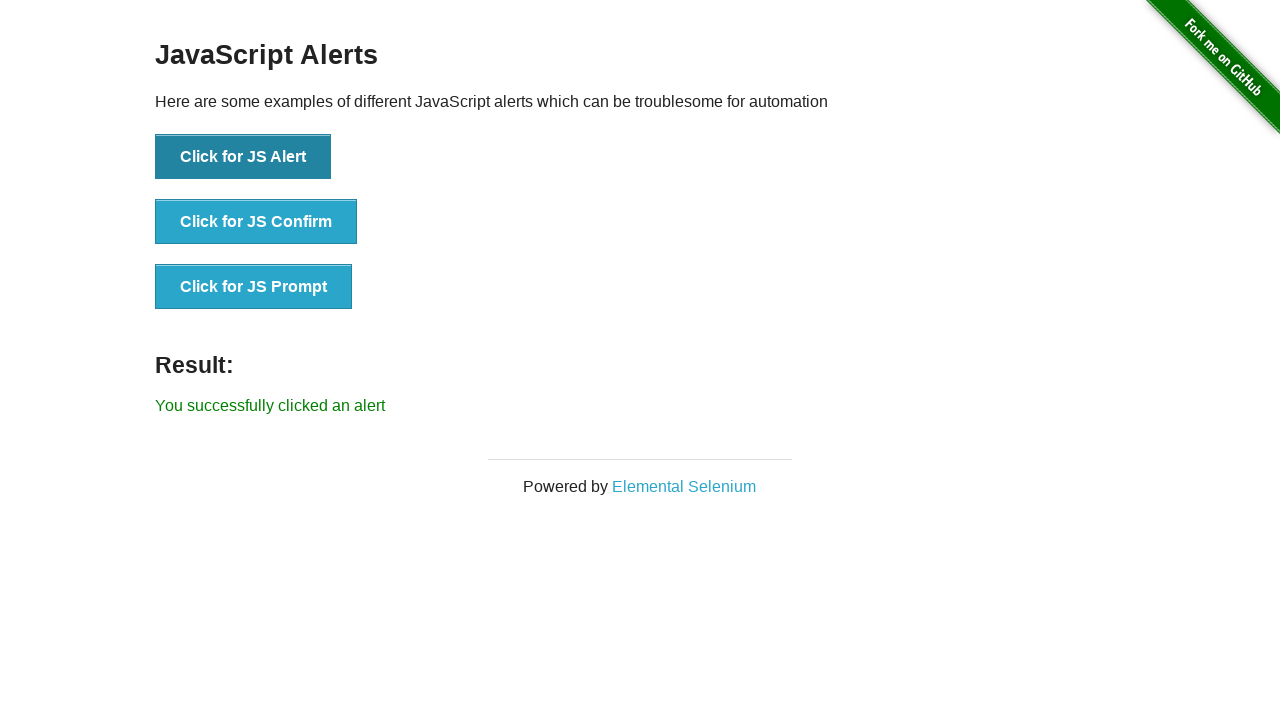

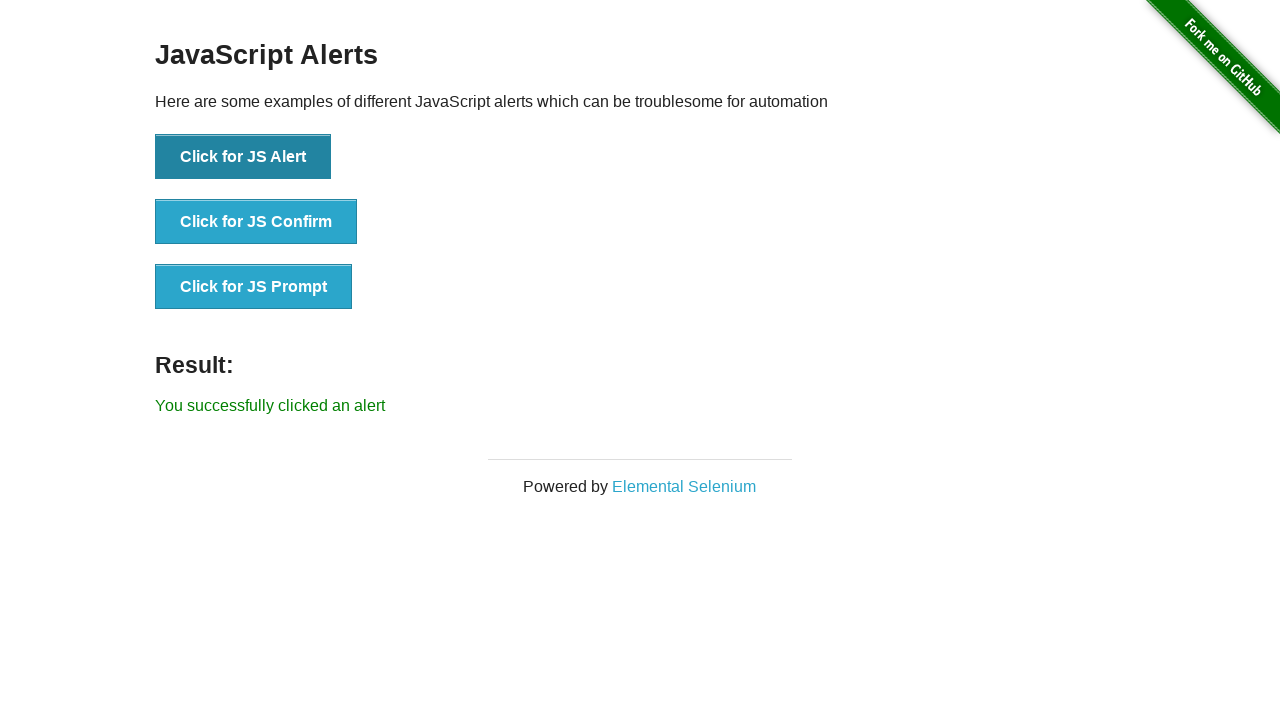